Tests that an error message appears when an invalid referral code format is entered

Starting URL: https://koshelek.ru/authorization/signup

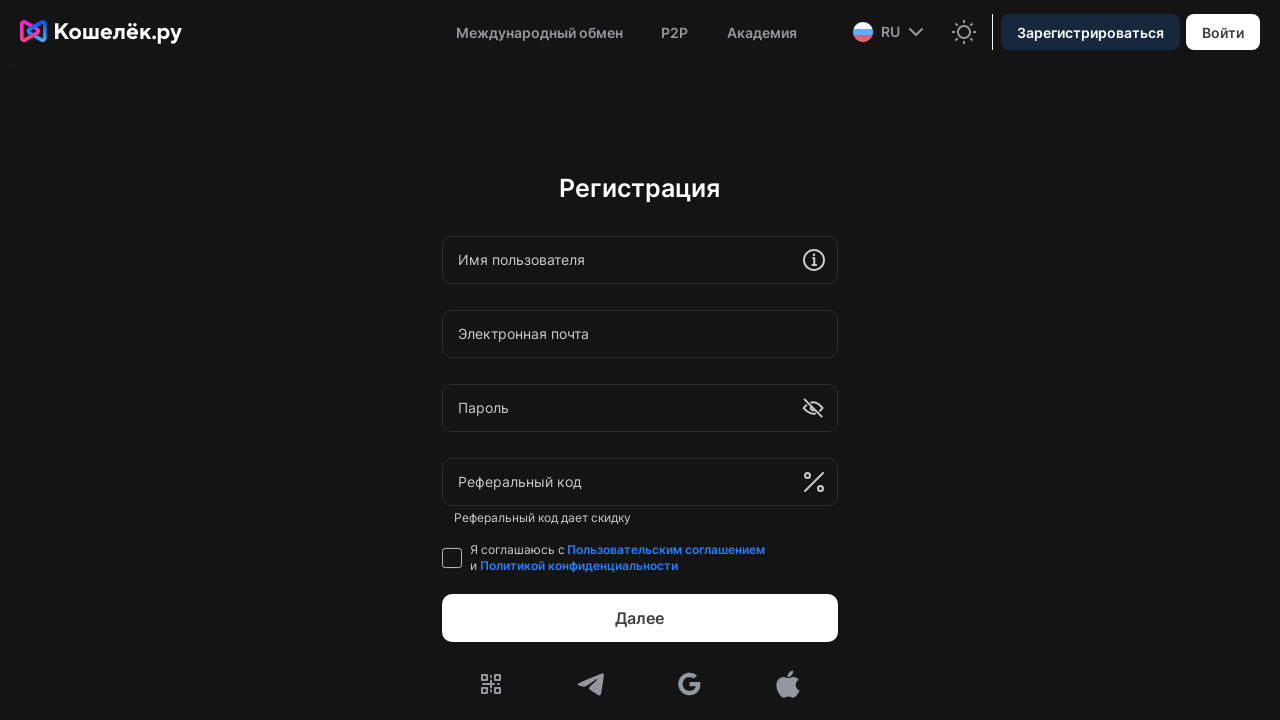

Waited 5 seconds for signup page to load
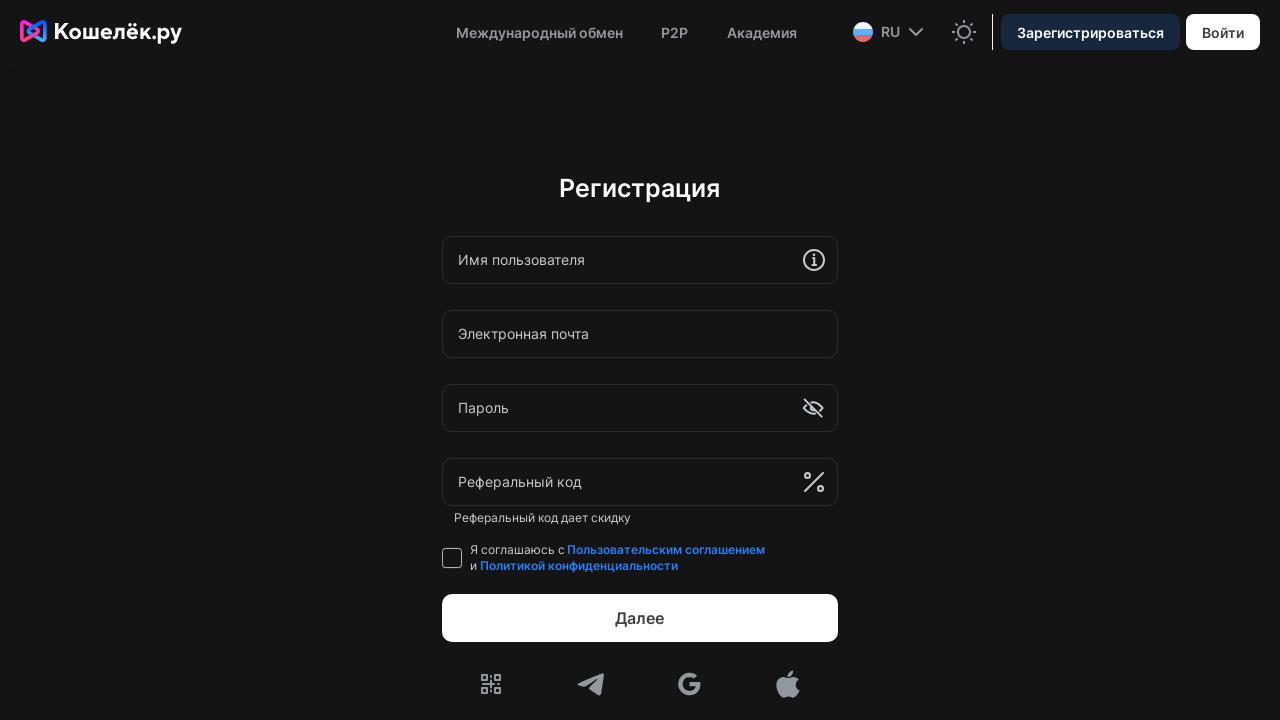

Entered invalid referral code '123' into the referral field on div.remoteApplication > div > div > div > div.css-grid.k-text-default > div:nth-
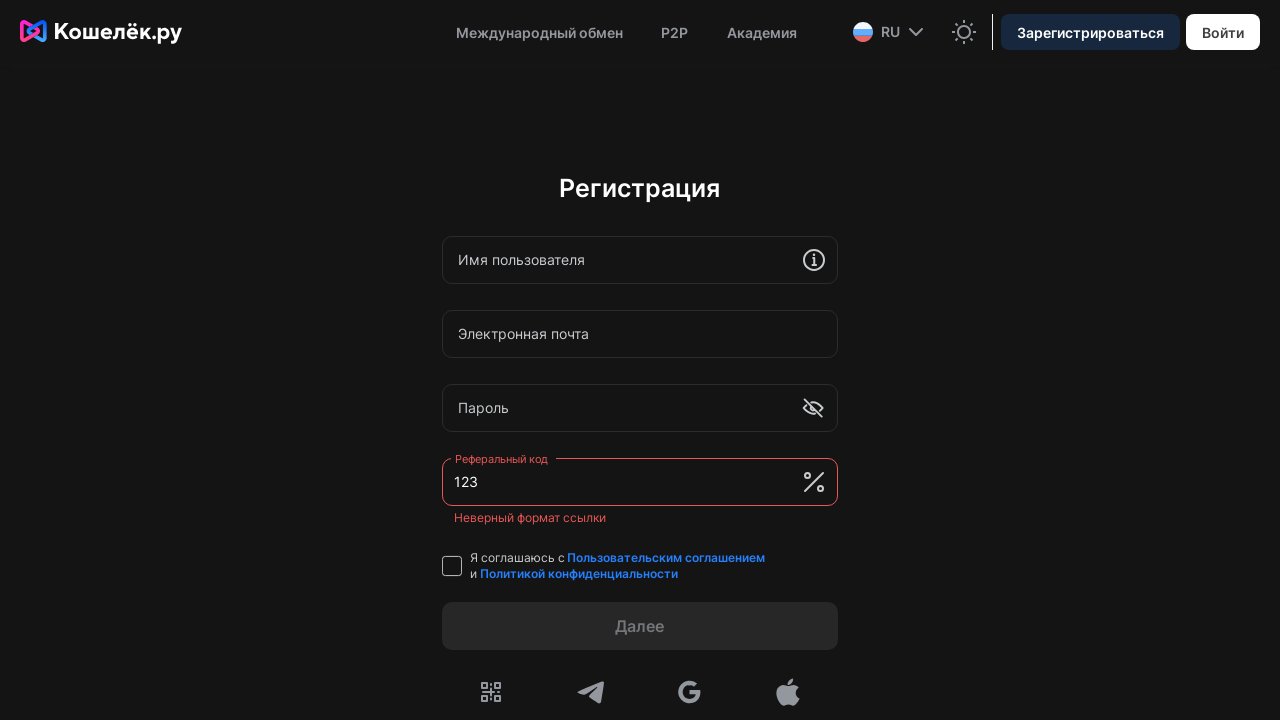

Waited 1 second for error message validation
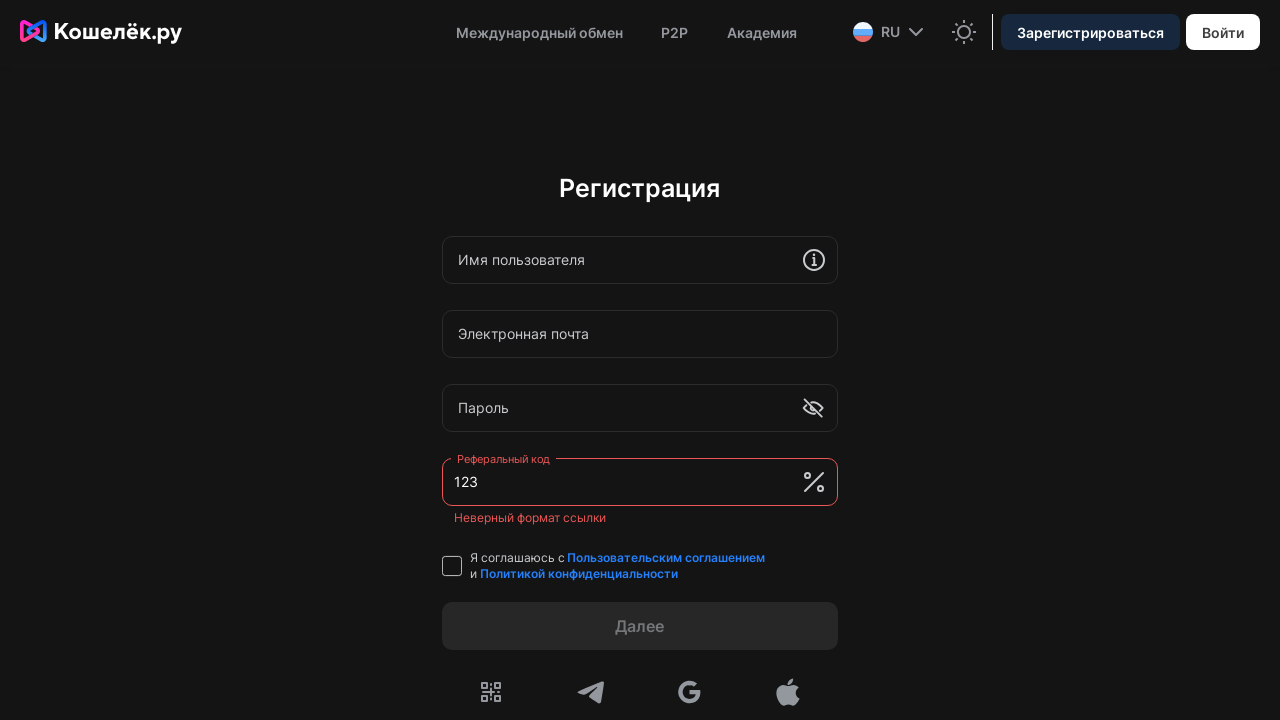

Error message appeared for invalid referral code format
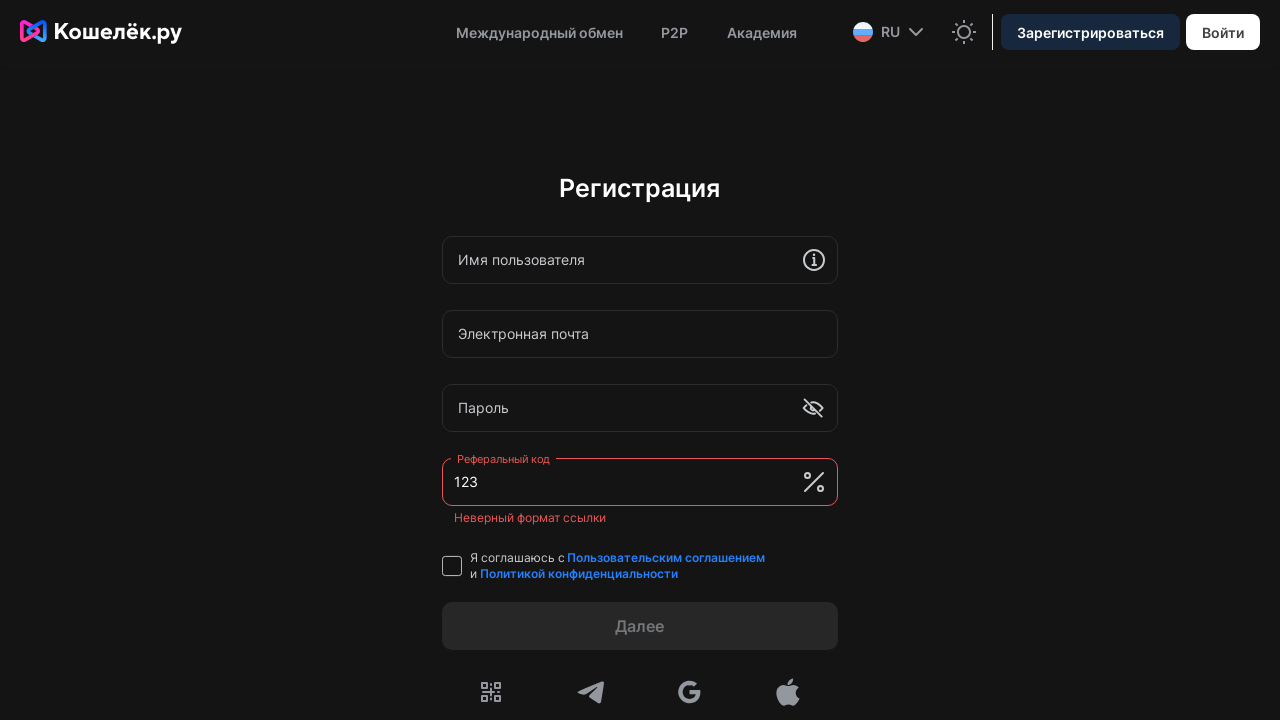

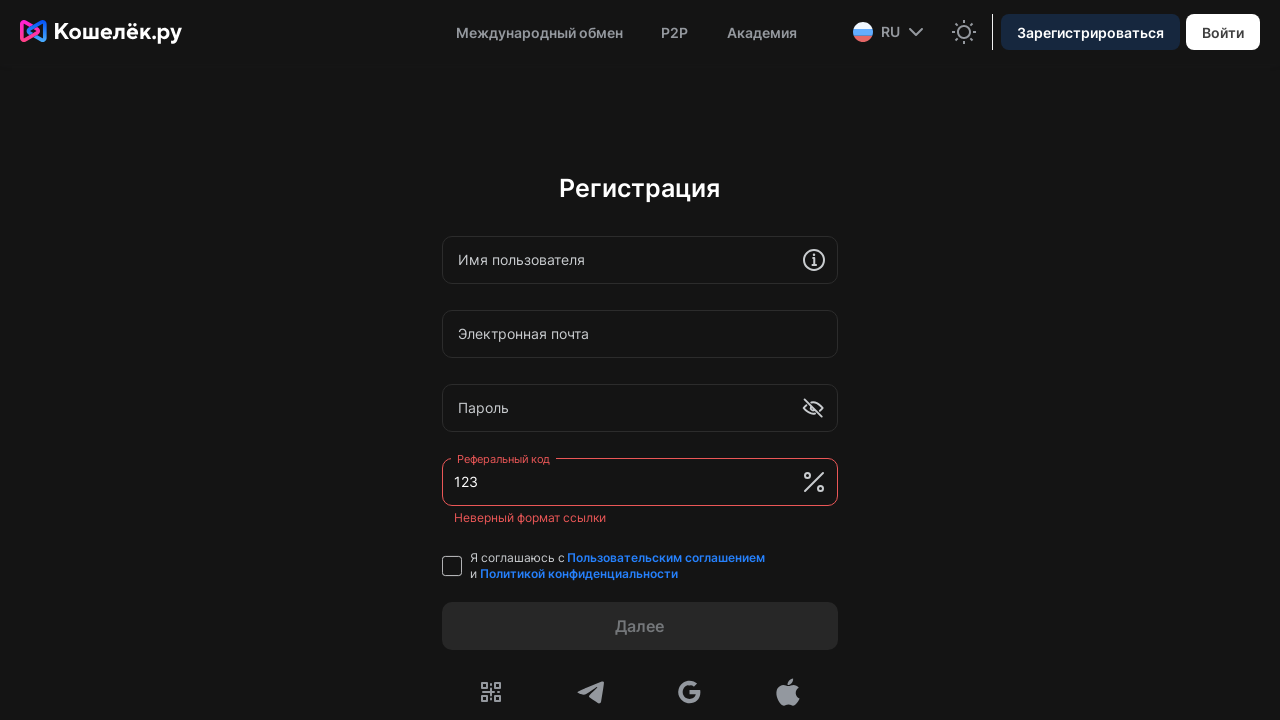